Clicks the "Get started" link on the Playwright homepage and verifies navigation to the Installation page

Starting URL: https://playwright.dev/

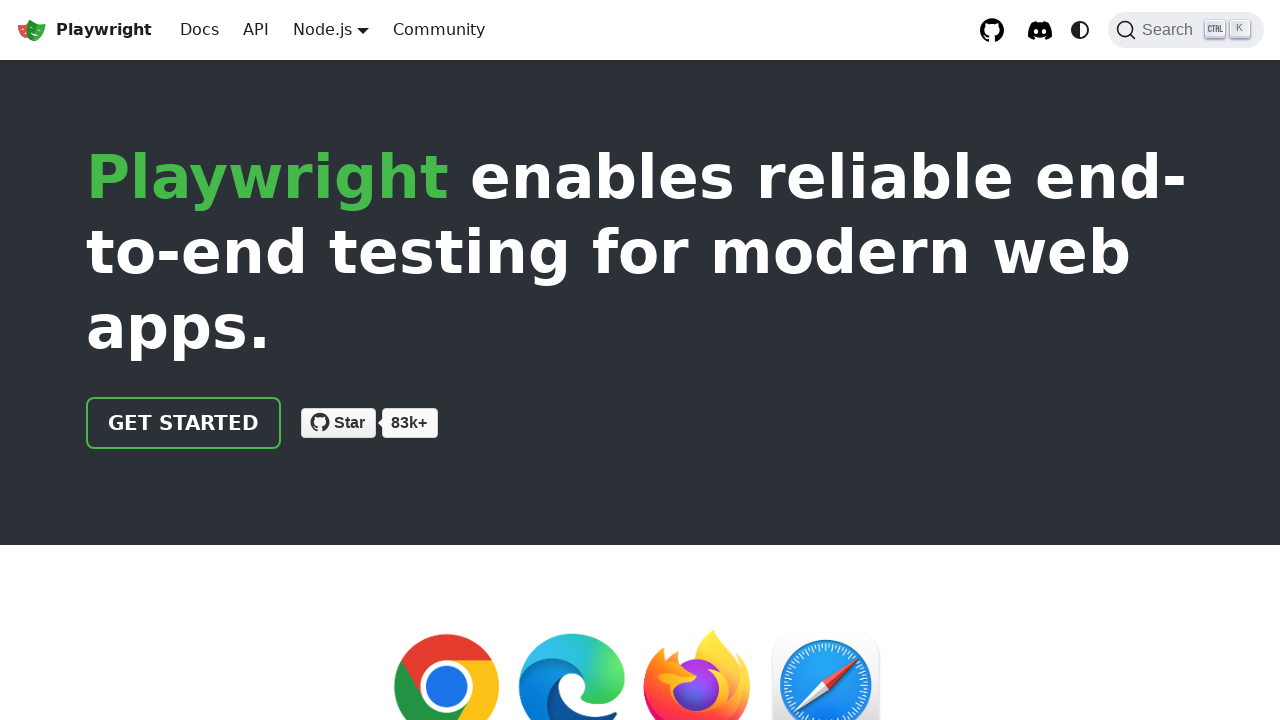

Clicked the 'Get started' link on Playwright homepage at (184, 423) on internal:role=link[name="Get started"i]
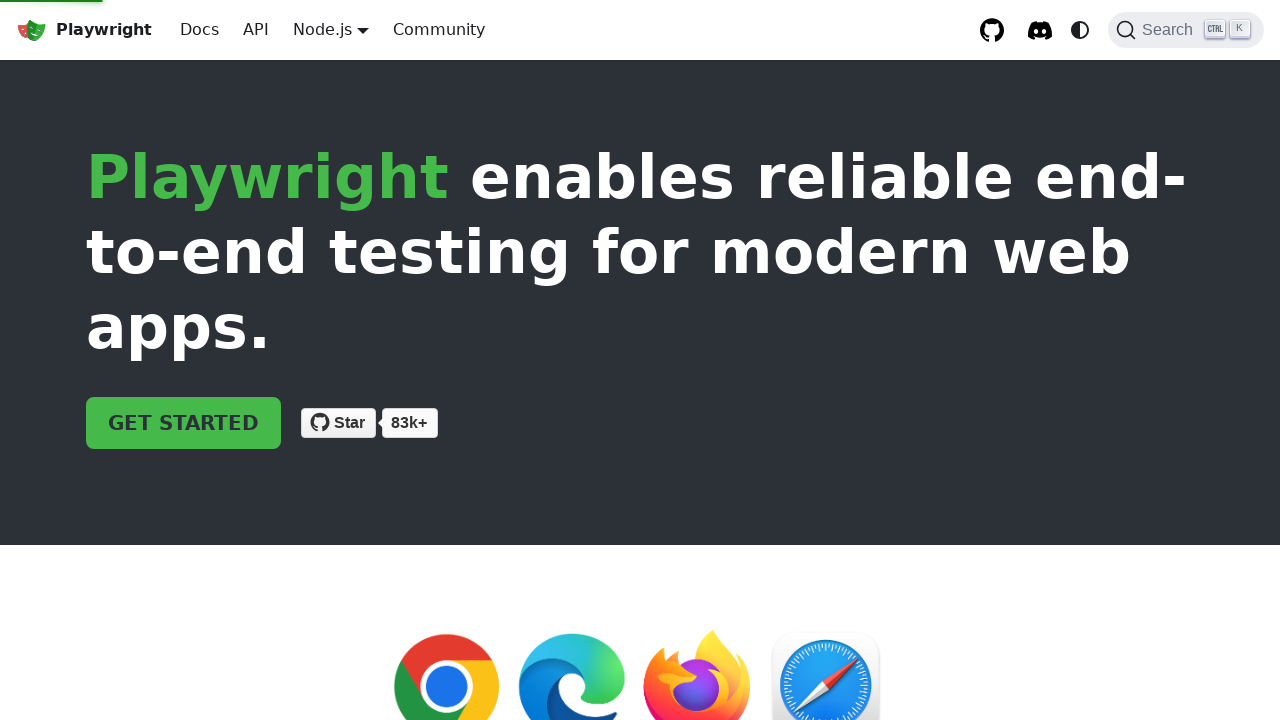

Verified navigation to Installation page - 'Installation' heading is visible
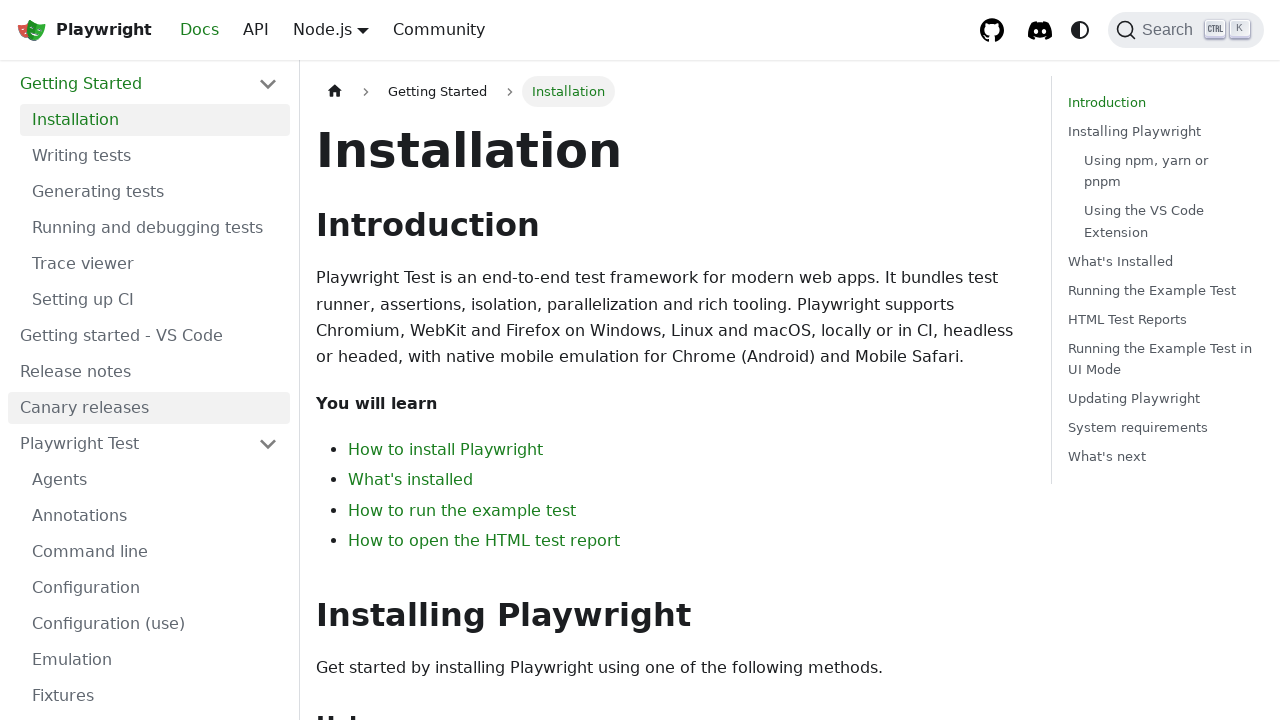

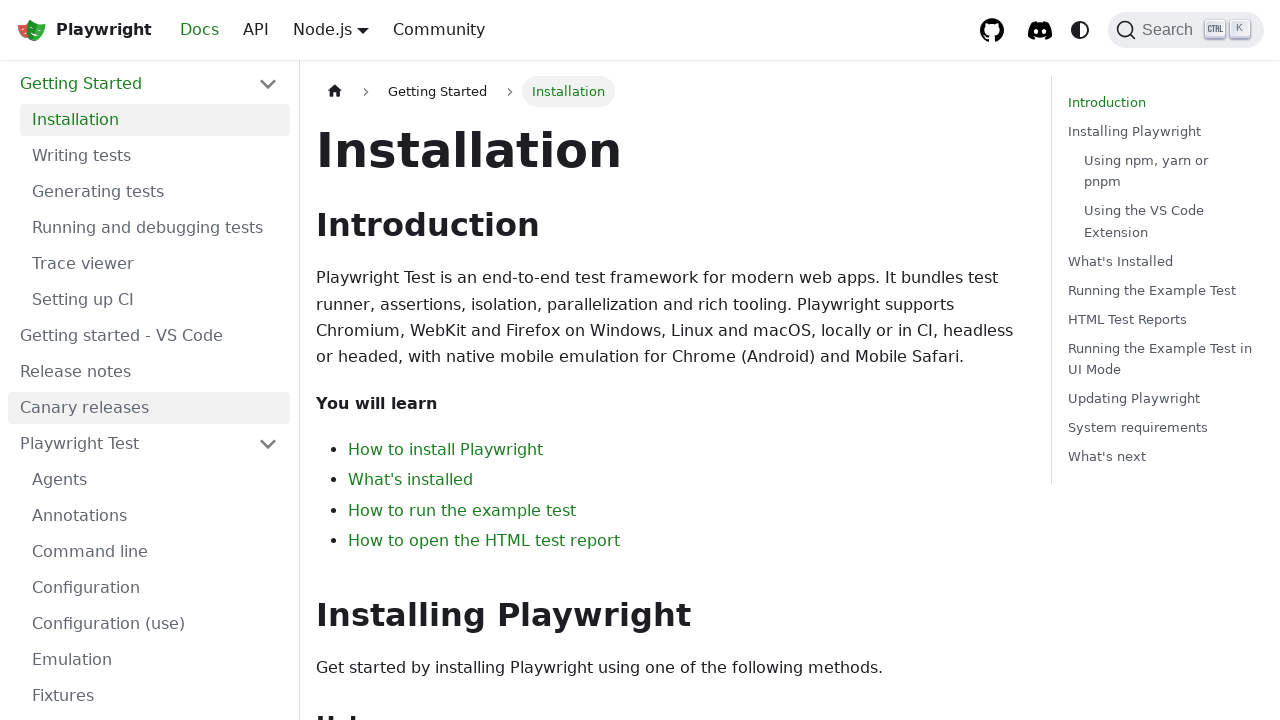